Navigates to a test automation practice blog, scrolls to a book table, and interacts with table rows containing specific text

Starting URL: https://testautomationpractice.blogspot.com/

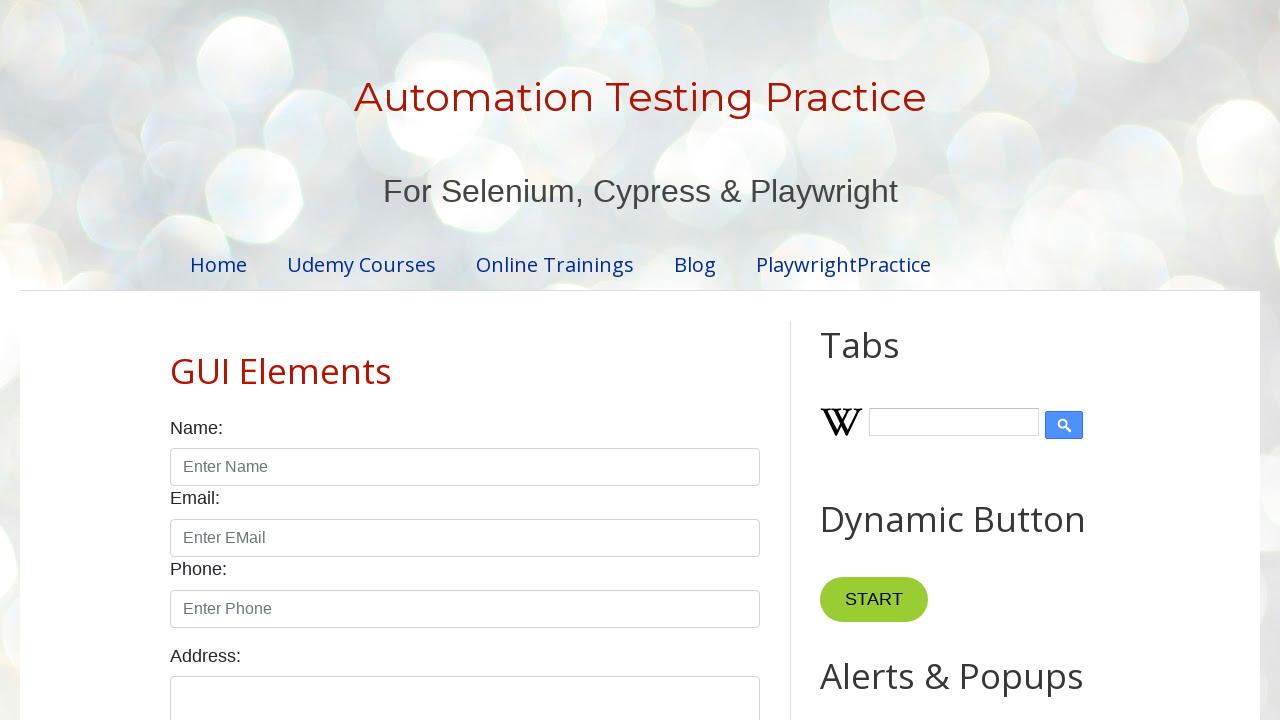

Scrolled down 500 pixels to view the book table
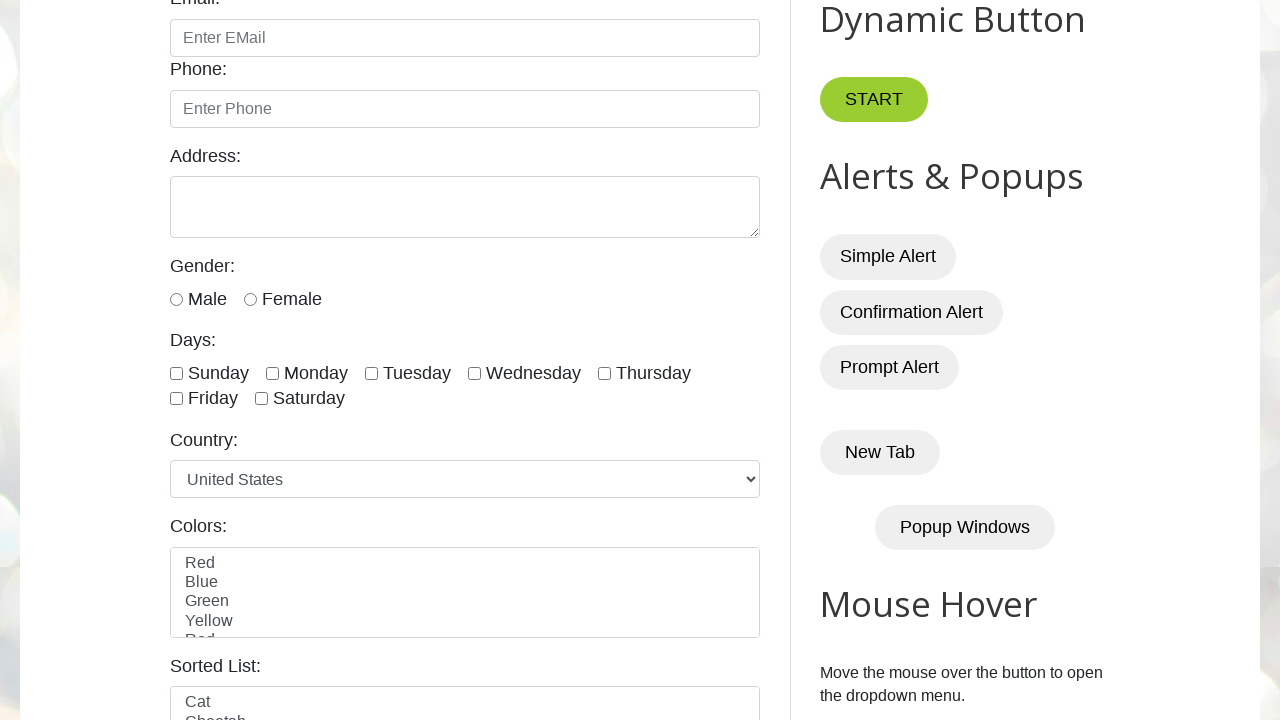

Book table loaded and became visible
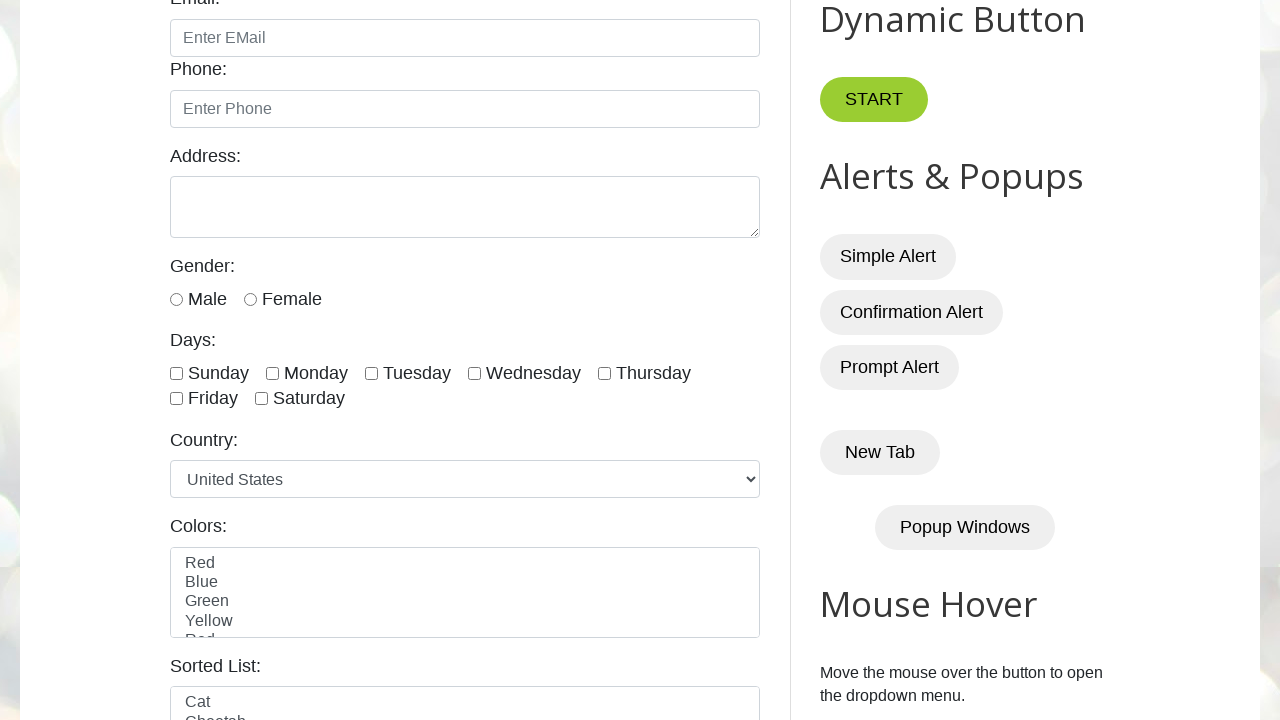

Retrieved all rows from the book table
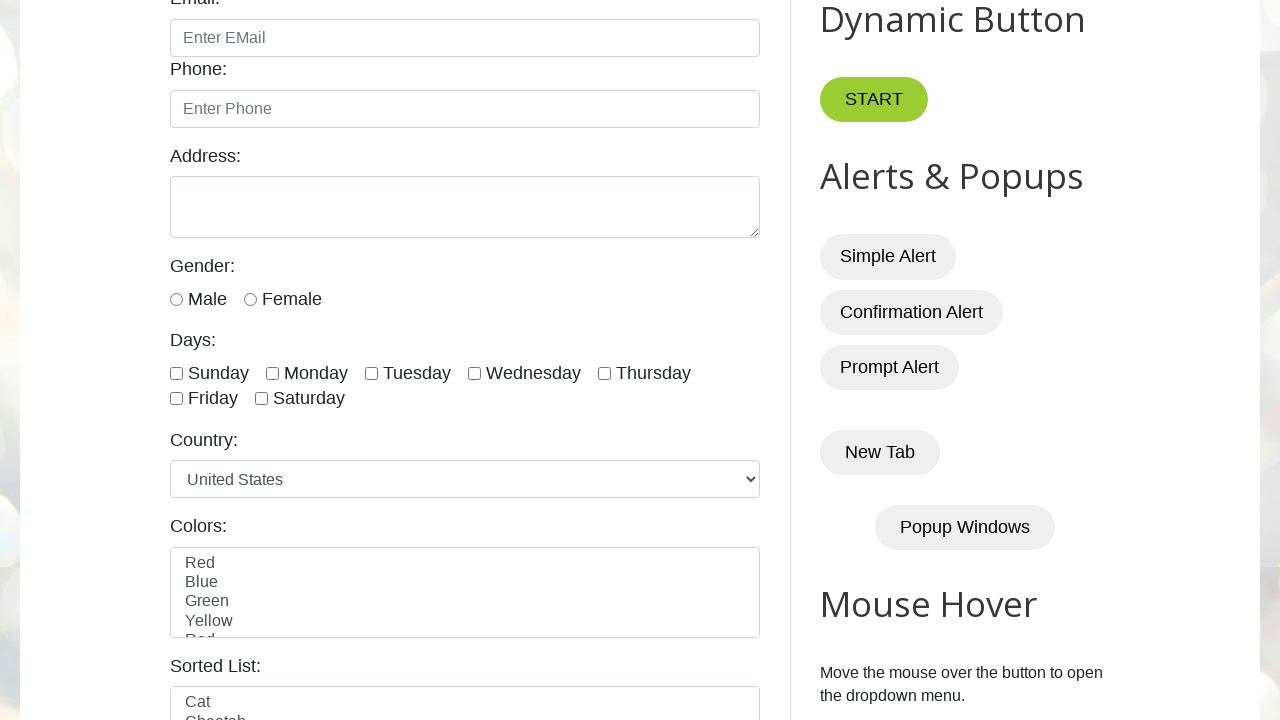

Checked row content: 
    BookName
    Author
    Subject
    Price
  ...
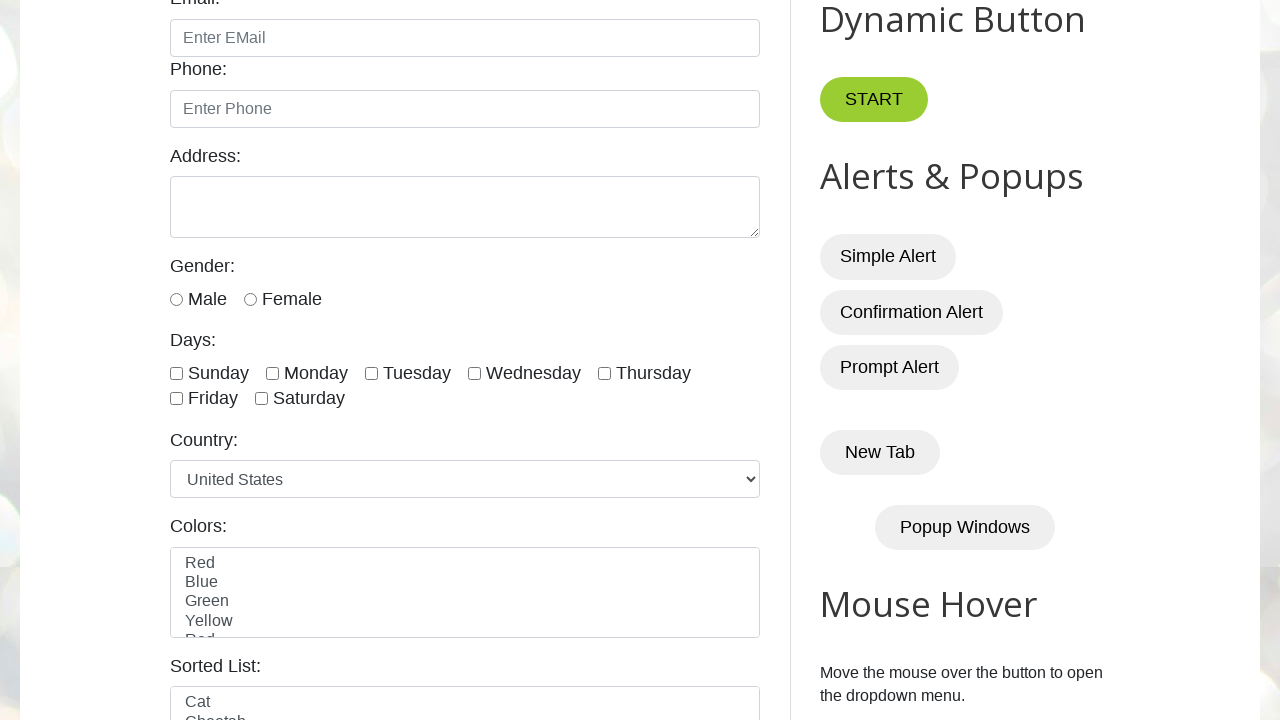

Checked row content: 
    Learn Selenium
    Amit
    Selenium
    300
...
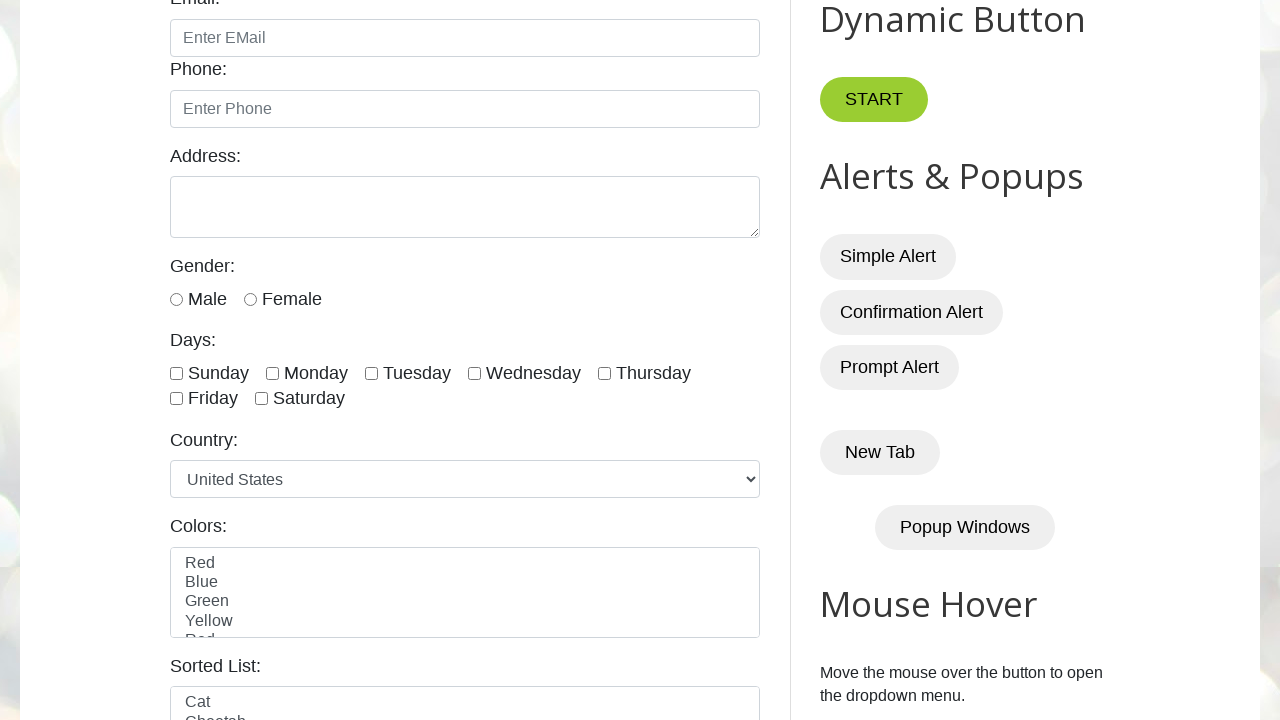

Checked row content: 
    Learn Java
    Mukesh
    Java
    500
  ...
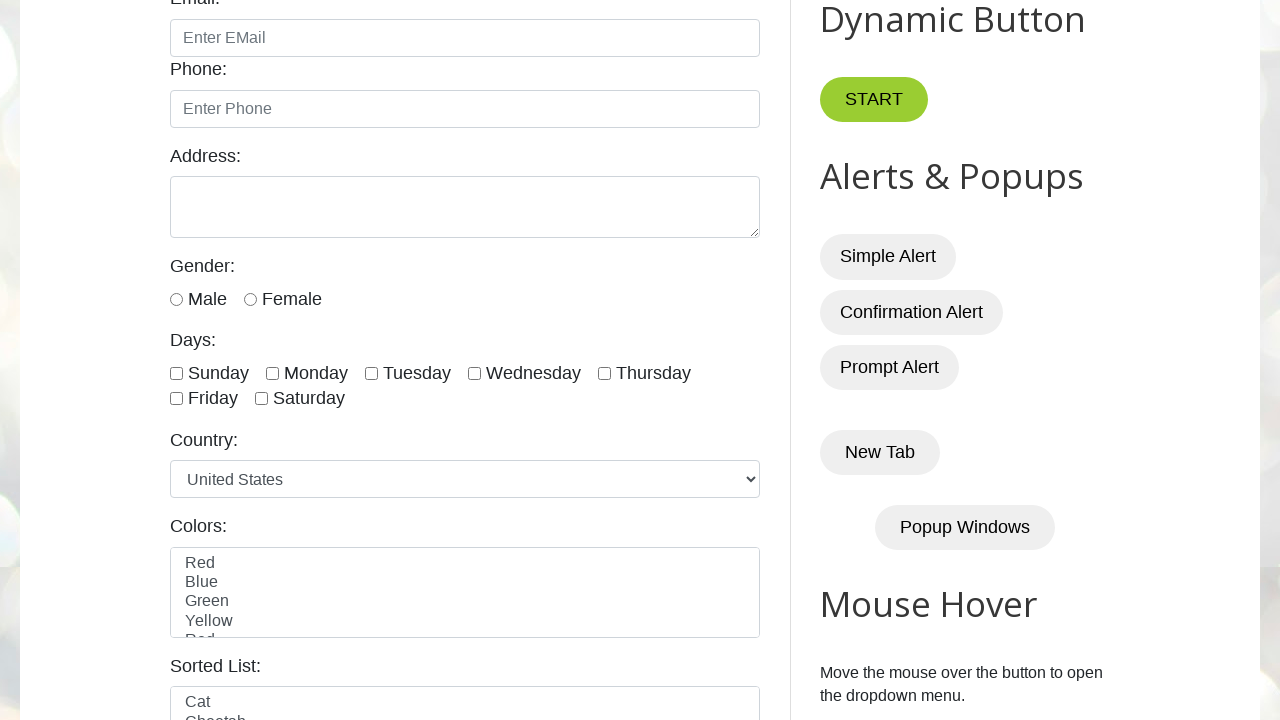

Checked row content: 
    Learn JS
    Animesh
    Javascript
    300
 ...
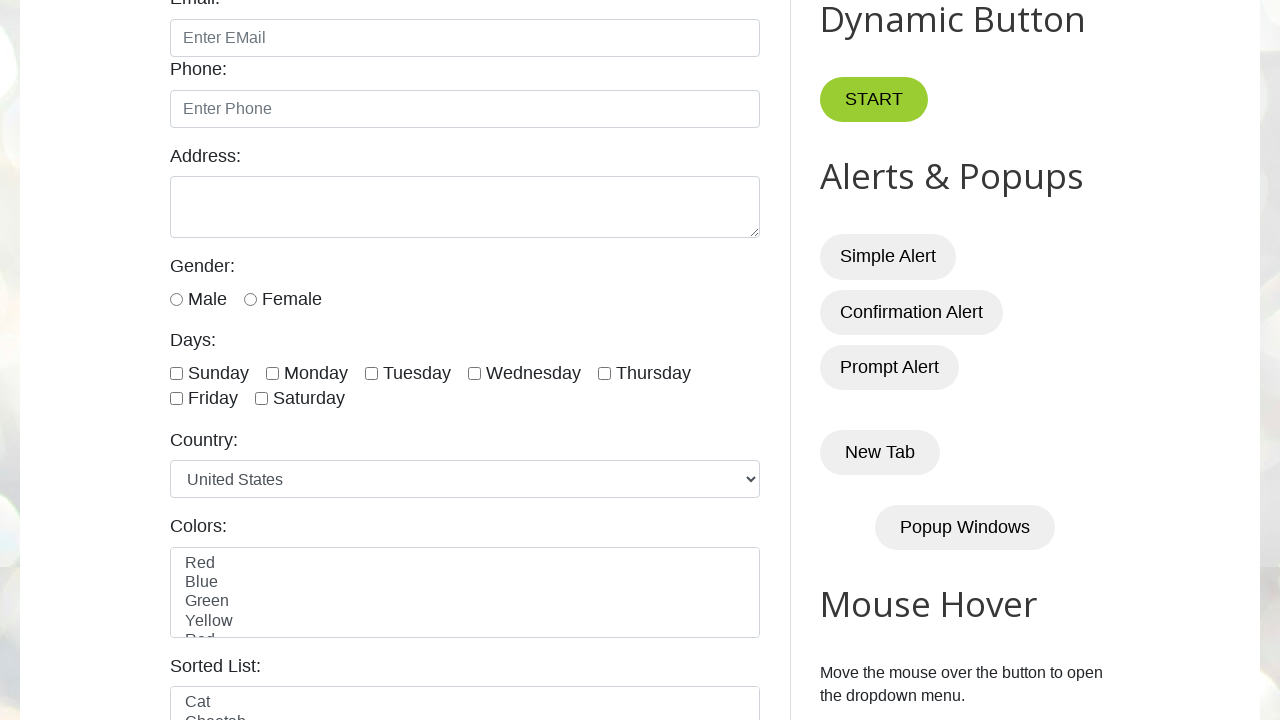

Checked row content: 
    Master In Selenium
    Mukesh
    Selenium
  ...
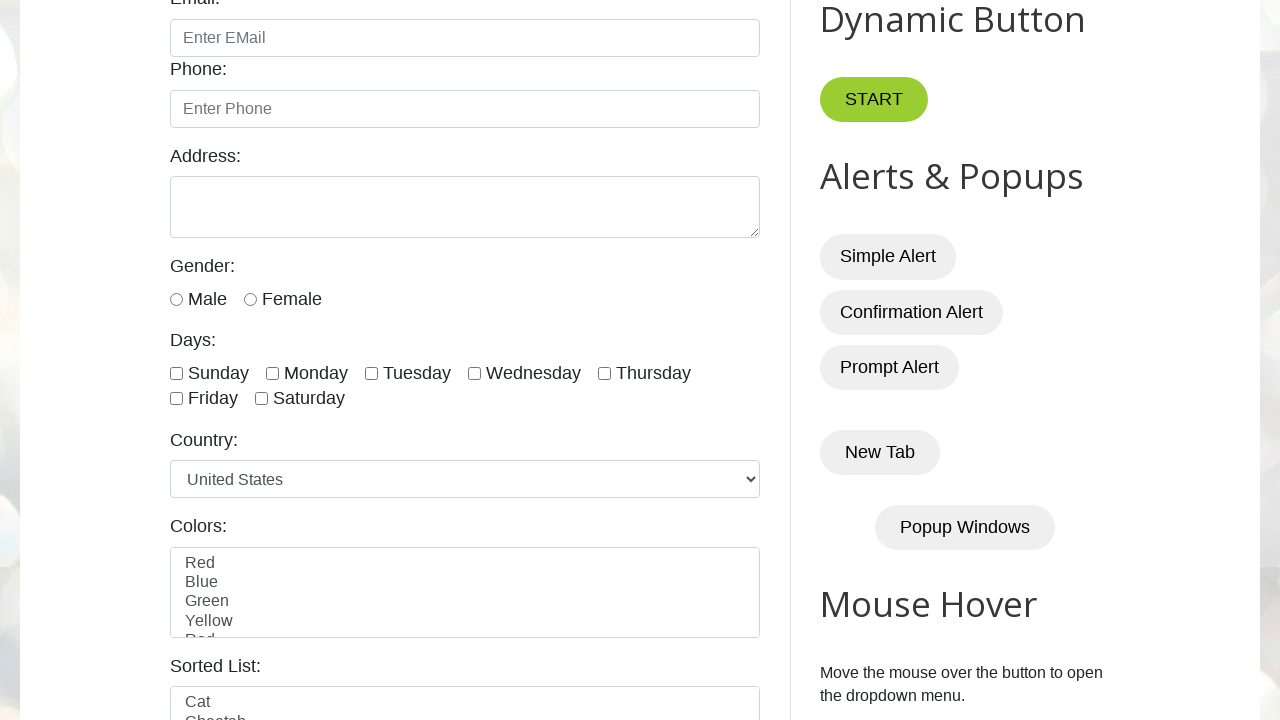

Checked row content: 
    Master In Java
    Amod
    JAVA
    2000
  ...
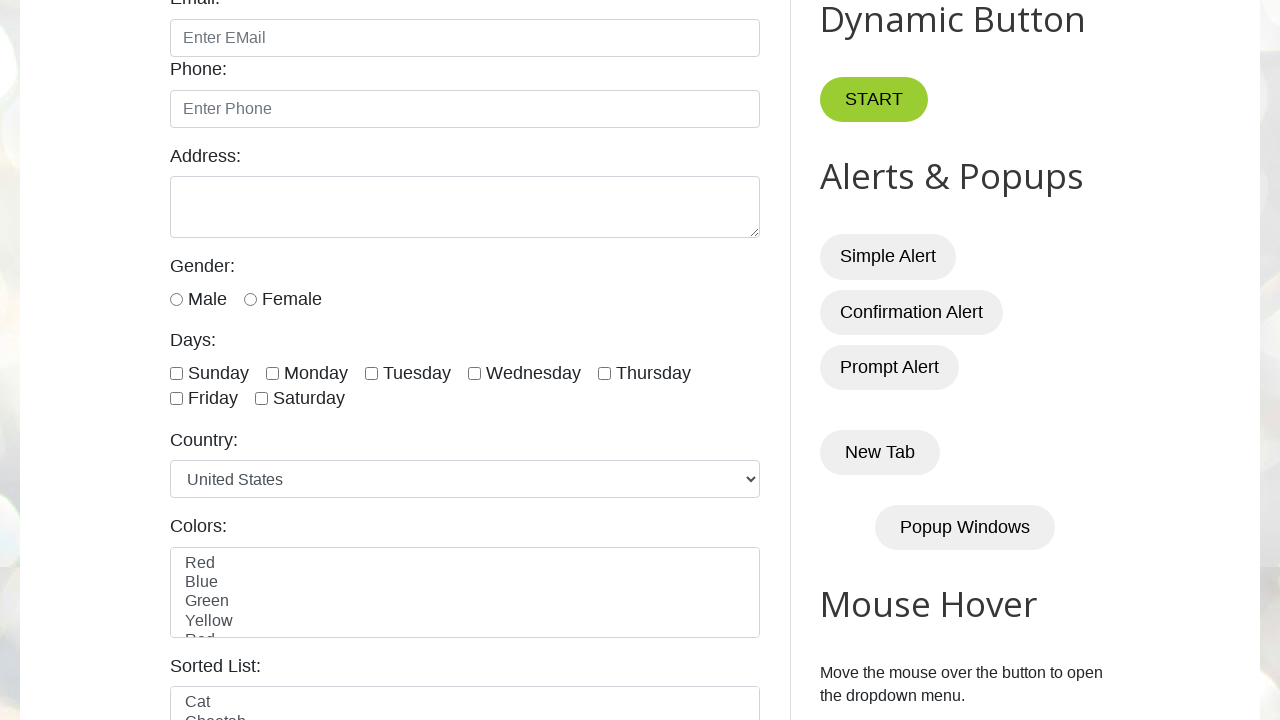

Found row containing 'Amod' and scrolled it into view
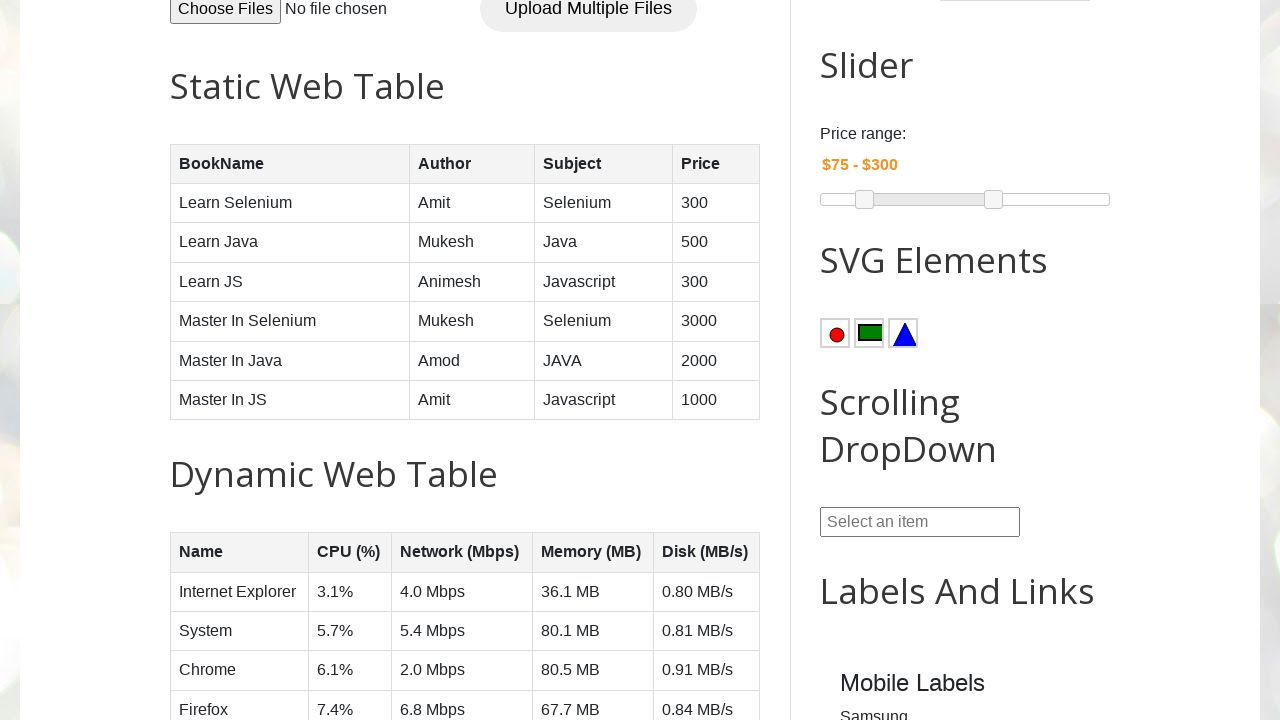

Checked row content: 
    Master In JS
    Amit
    Javascript
    1000...
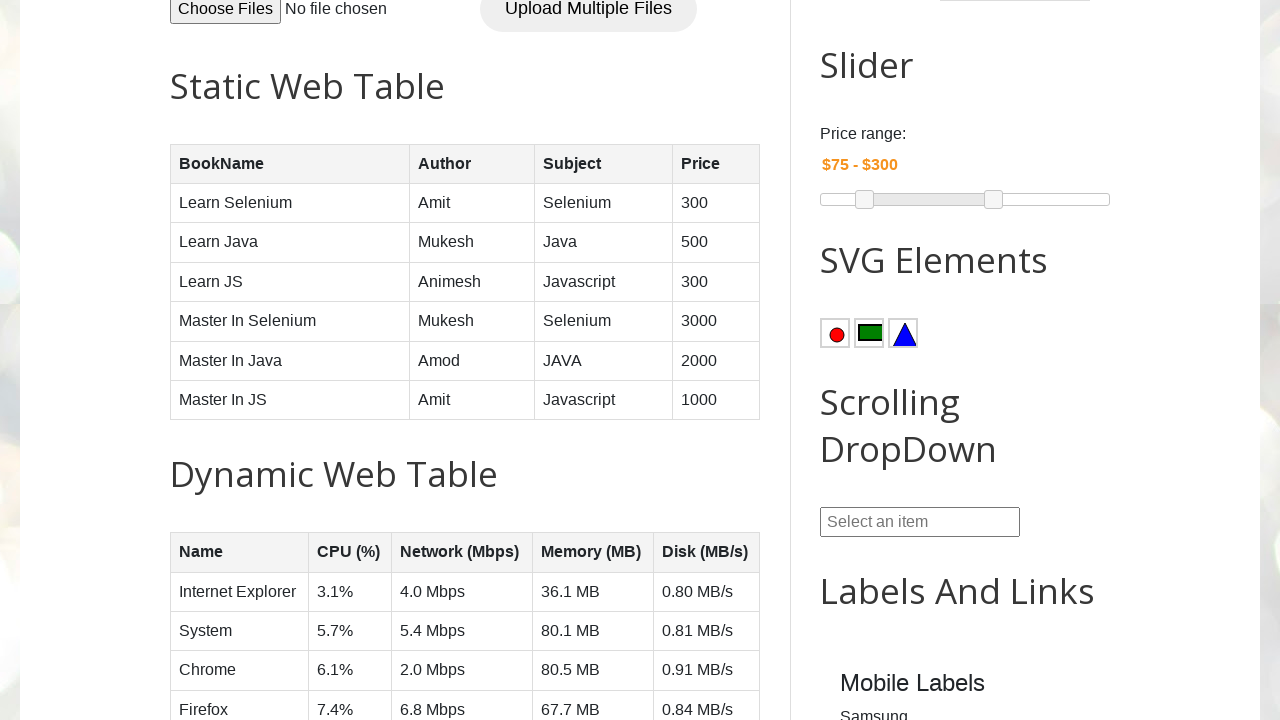

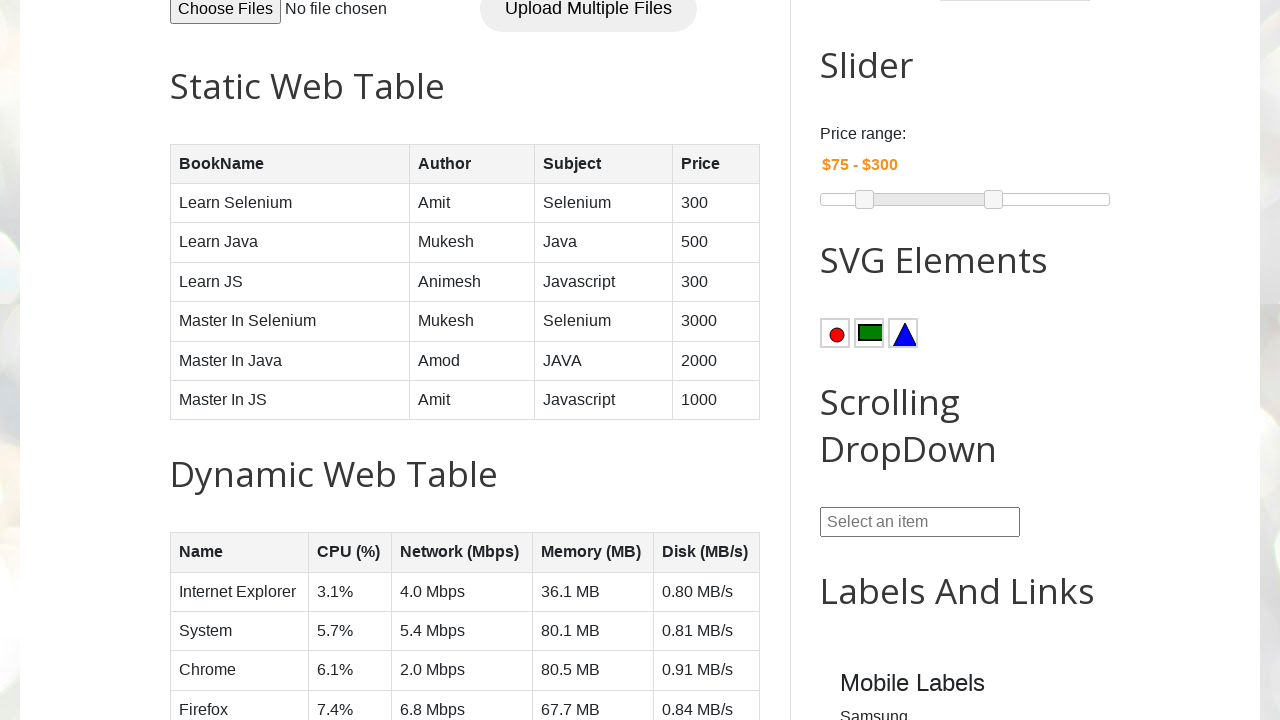